Tests radio button interactions on a W3Schools demo page by checking various radio button options using different locator strategies (by id, by index, by text), and then submitting the form.

Starting URL: https://www.w3schools.com/tags/tryit.asp?filename=tryhtml5_input_type_radio

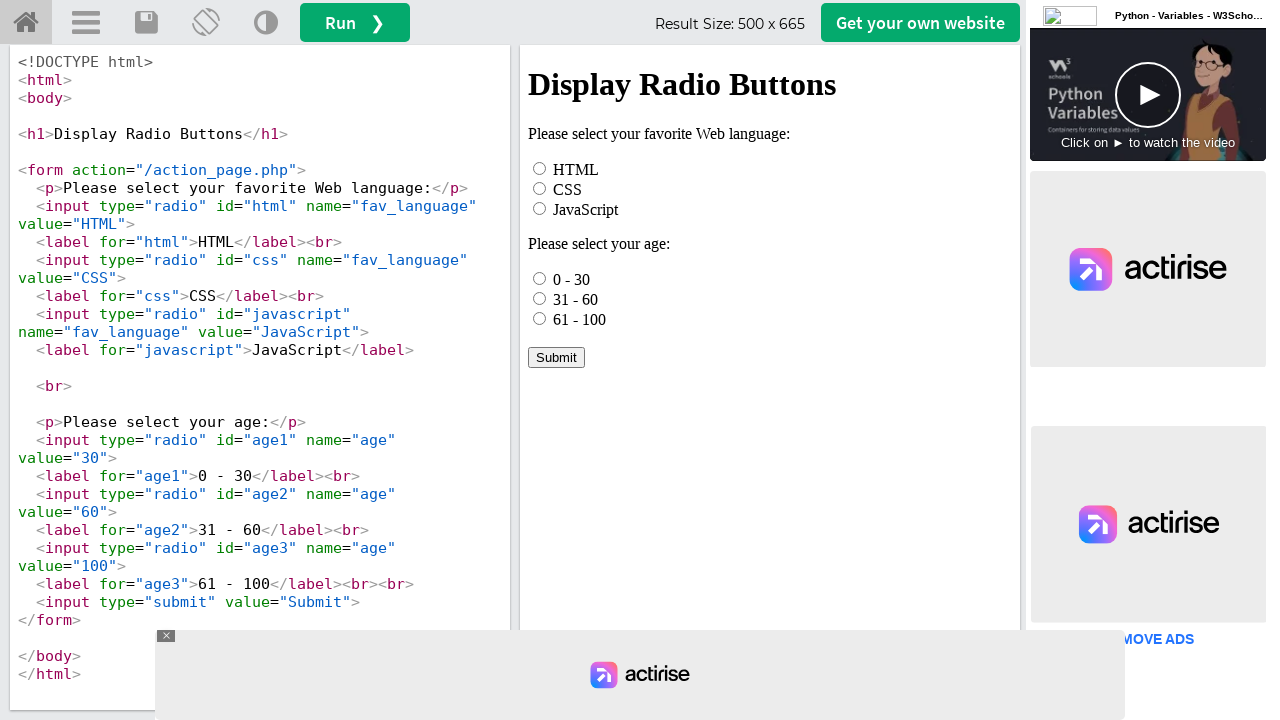

Clicked HTML radio button by id at (540, 168) on iframe[name="iframeResult"] >> internal:control=enter-frame >> #html
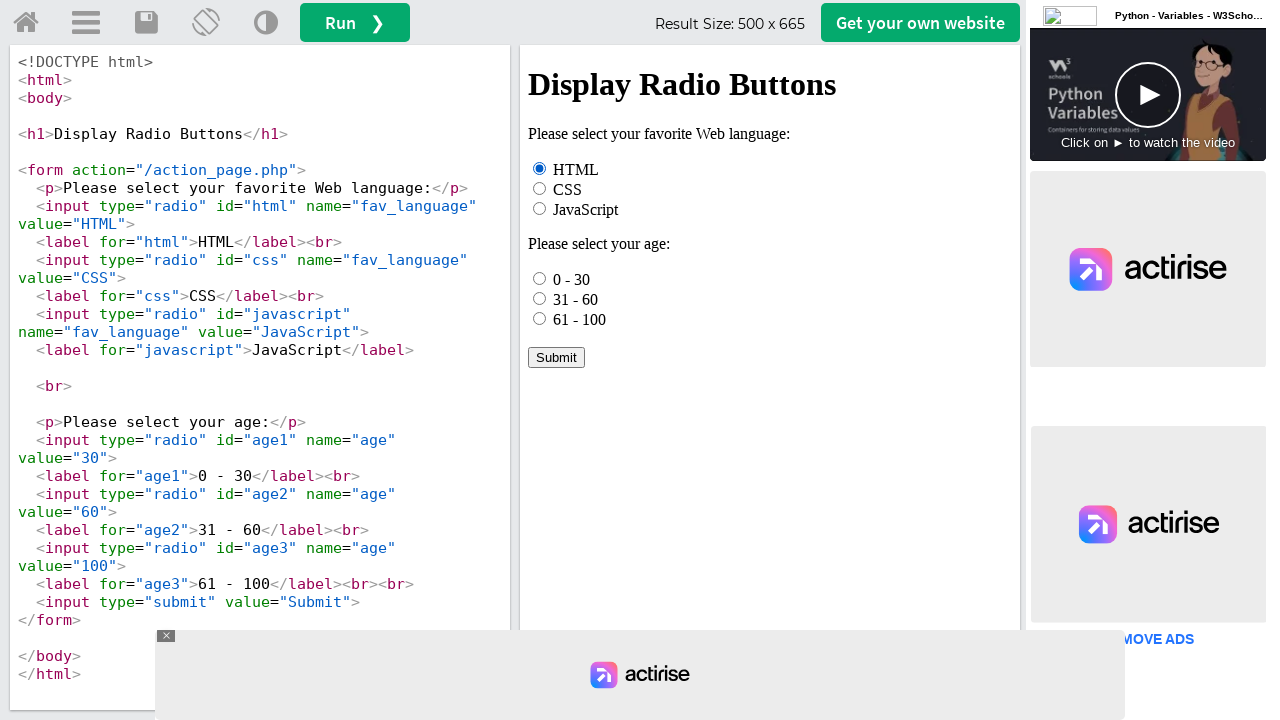

Checked first age radio button (0 - 30) using .first at (540, 278) on iframe[name="iframeResult"] >> internal:control=enter-frame >> input[name="age"]
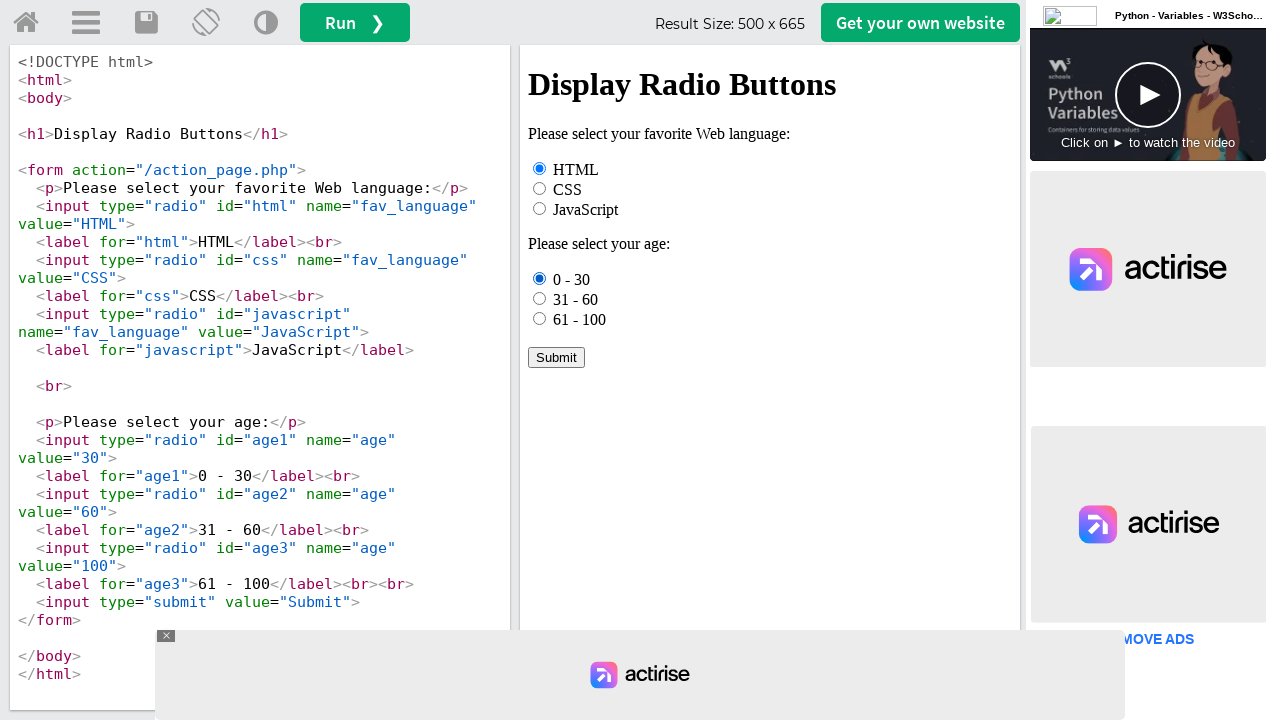

Clicked third age radio button (61 - 100) using nth(2) at (540, 318) on iframe[name="iframeResult"] >> internal:control=enter-frame >> input[name="age"]
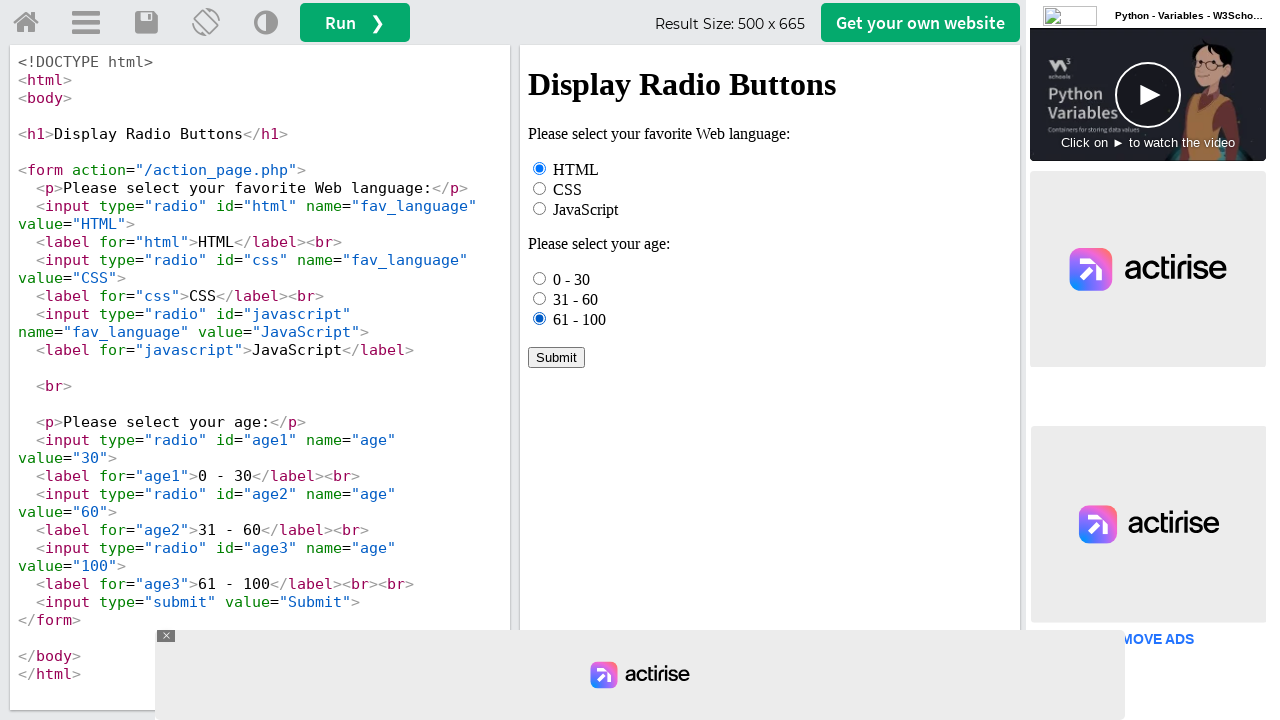

Clicked '31 - 60' age option using text locator at (576, 299) on iframe[name="iframeResult"] >> internal:control=enter-frame >> text=31 - 60
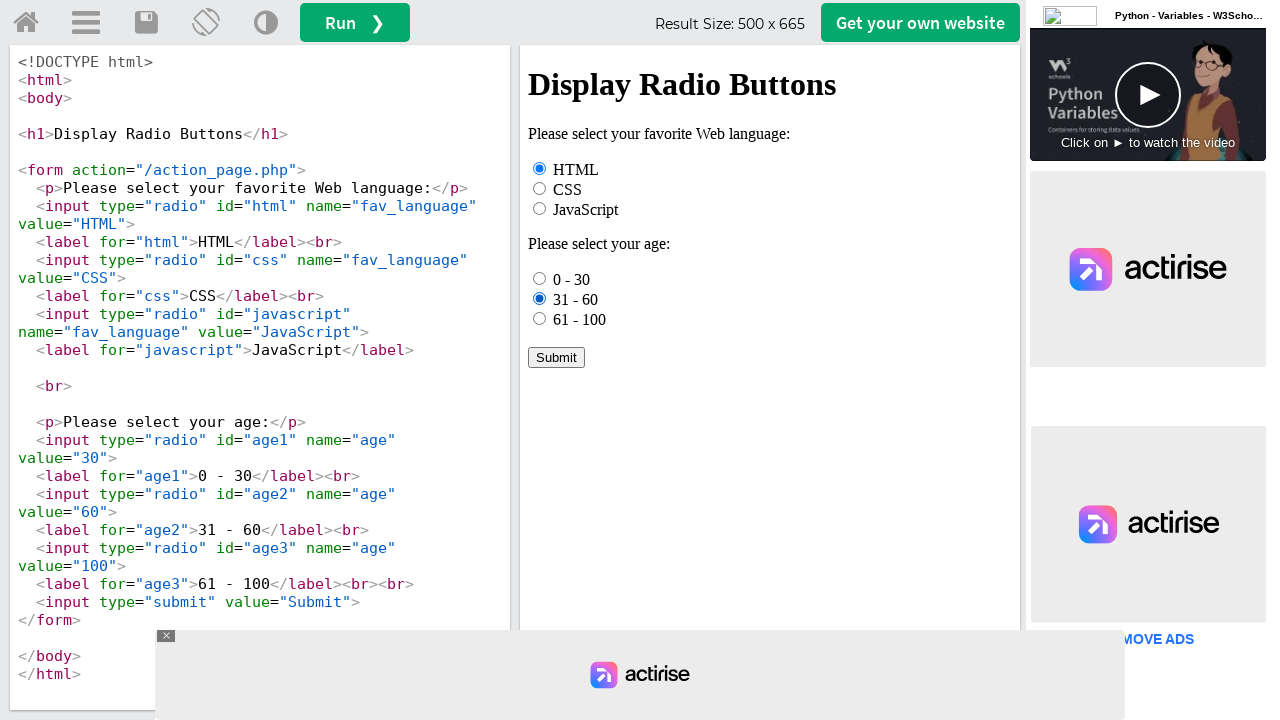

Clicked Submit button to submit the form at (556, 357) on iframe[name="iframeResult"] >> internal:control=enter-frame >> text=Submit
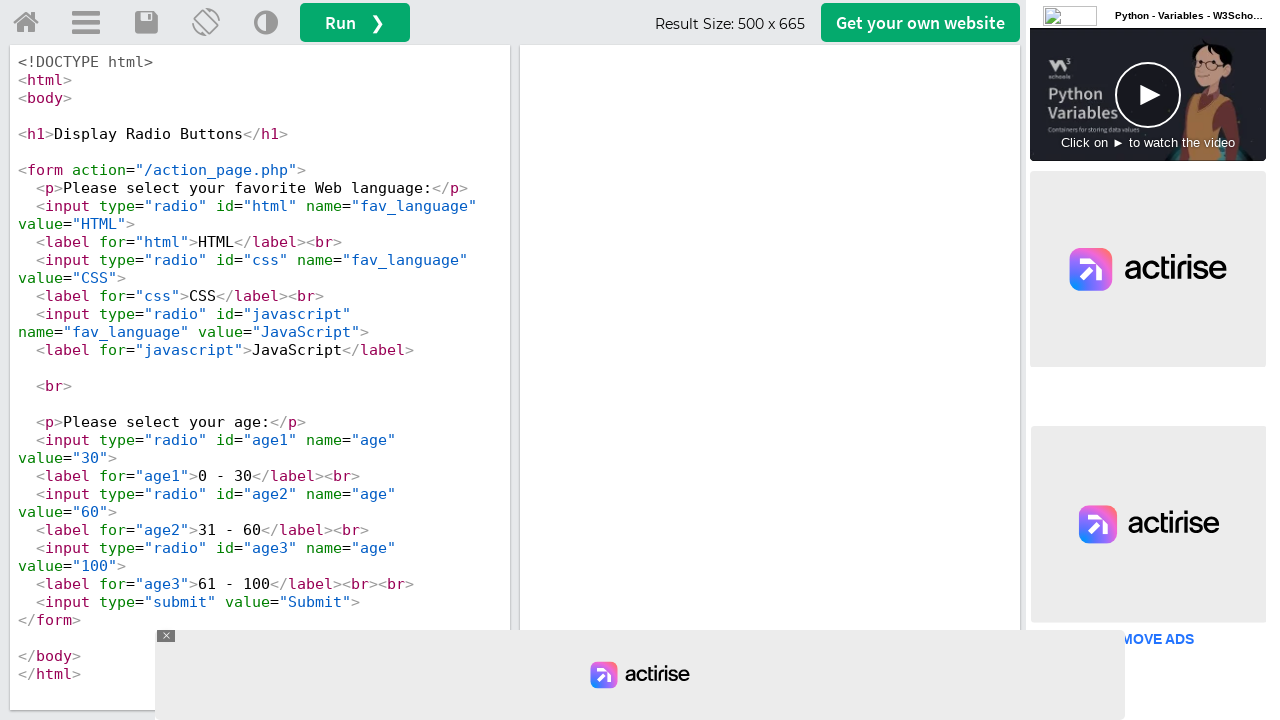

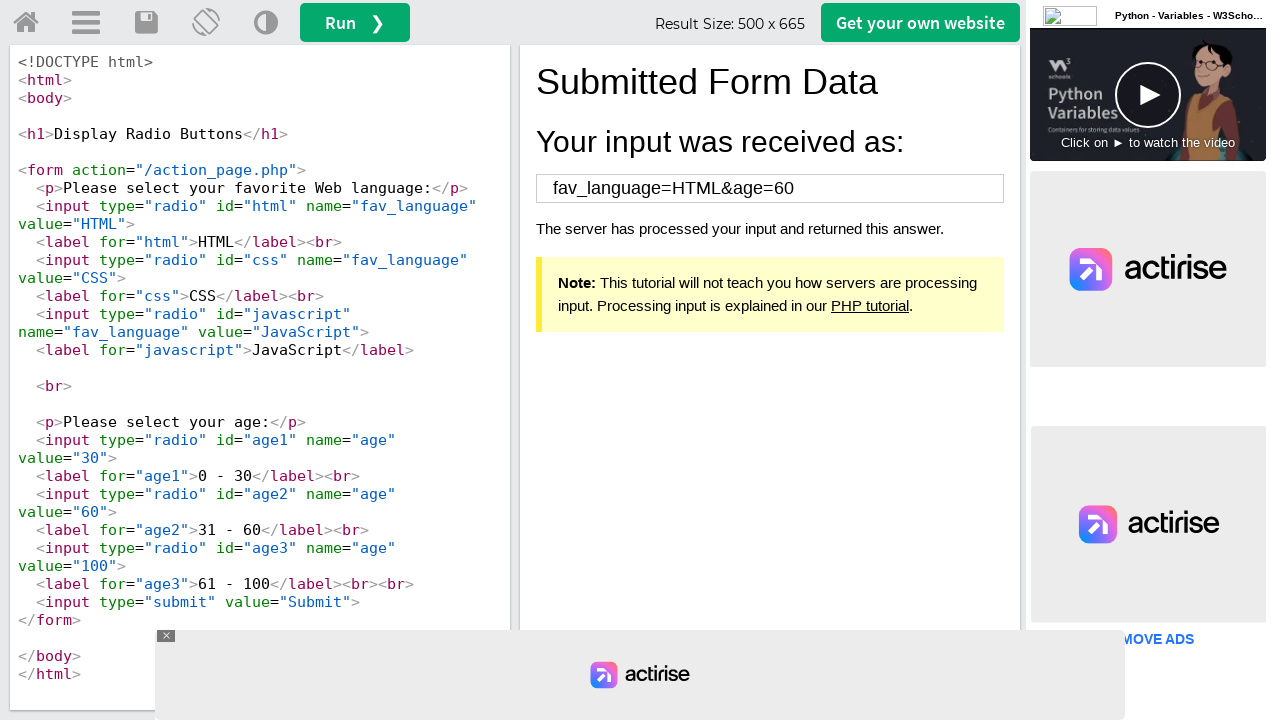